Verifies that the page title is "OrangeHRM" on the login page

Starting URL: https://opensource-demo.orangehrmlive.com/web/index.php/auth/login

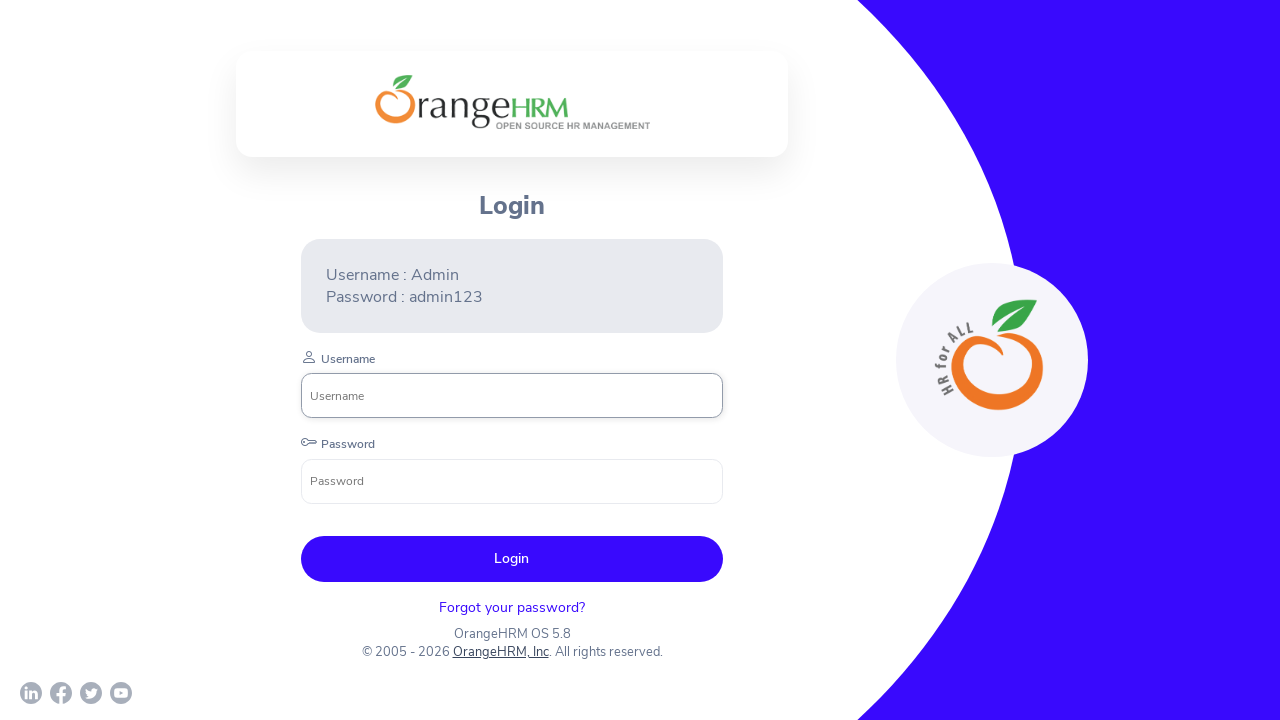

Waited for page title to include 'OrangeHRM'
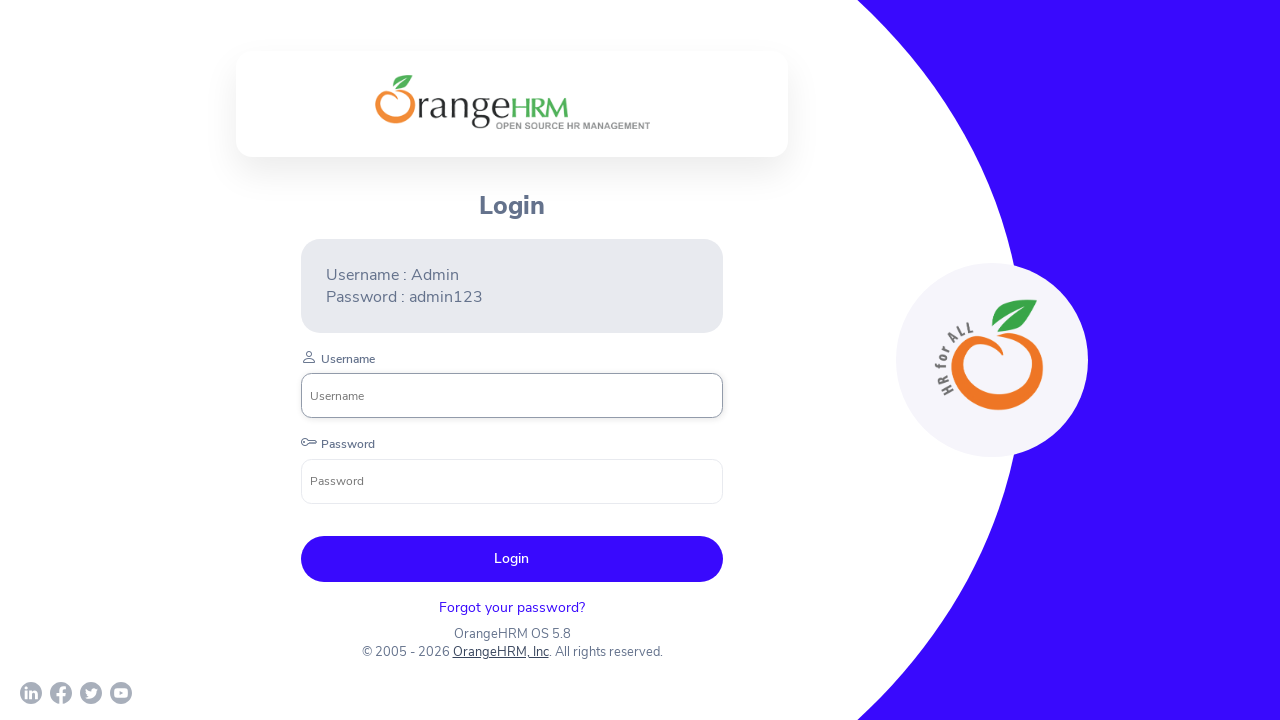

Verified page title is exactly 'OrangeHRM'
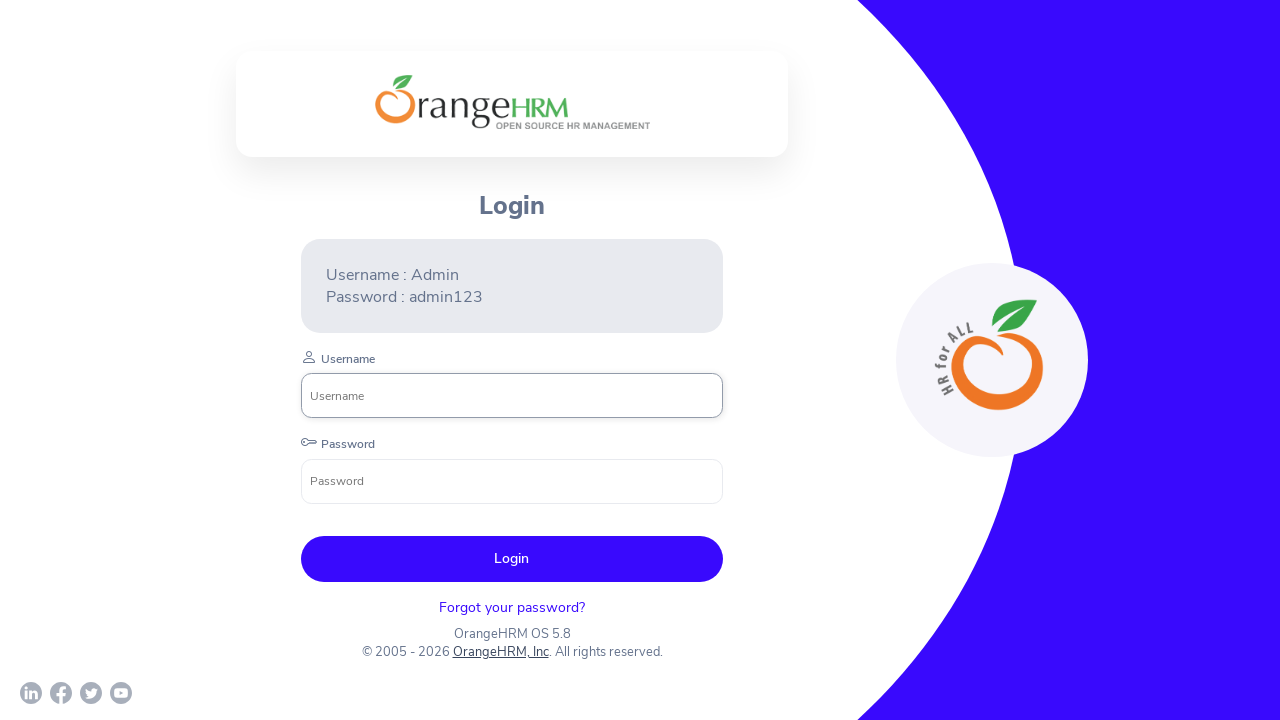

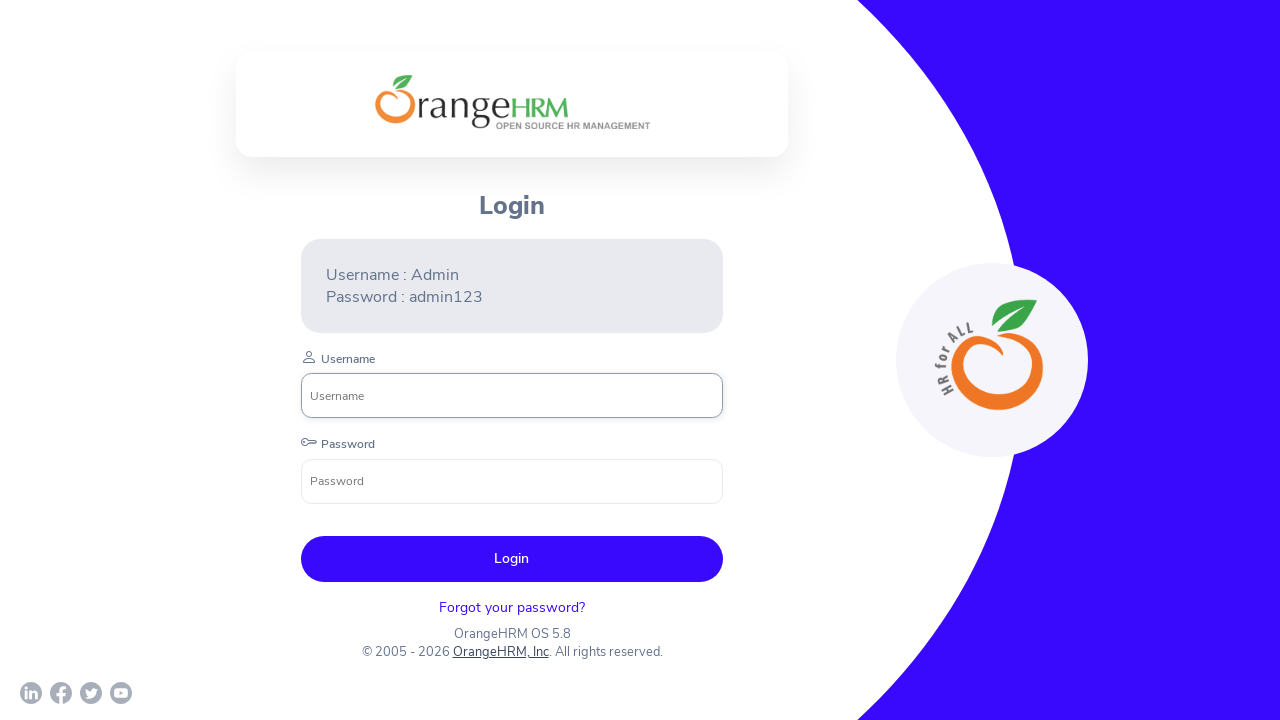